Tests left click functionality on a button element

Starting URL: https://sahitest.com/demo/clicks.htm

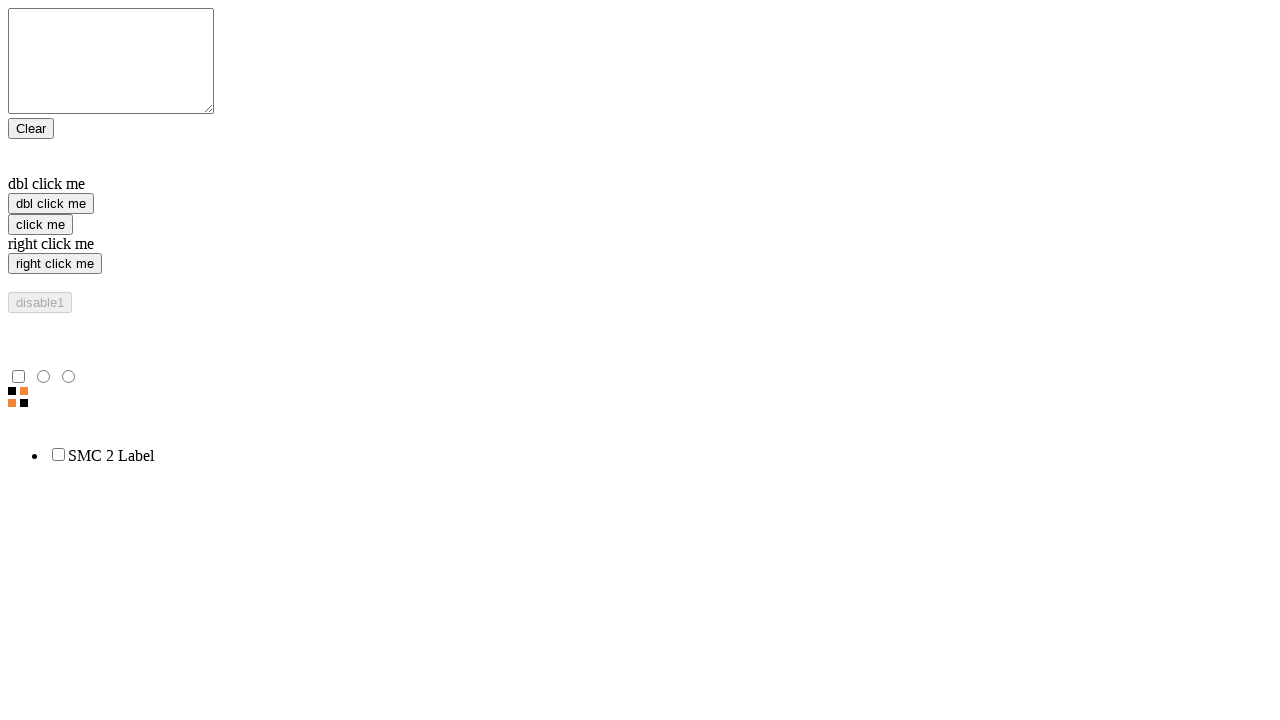

Clicked the 'click me' button element at (40, 224) on xpath=//input[@value="click me"]
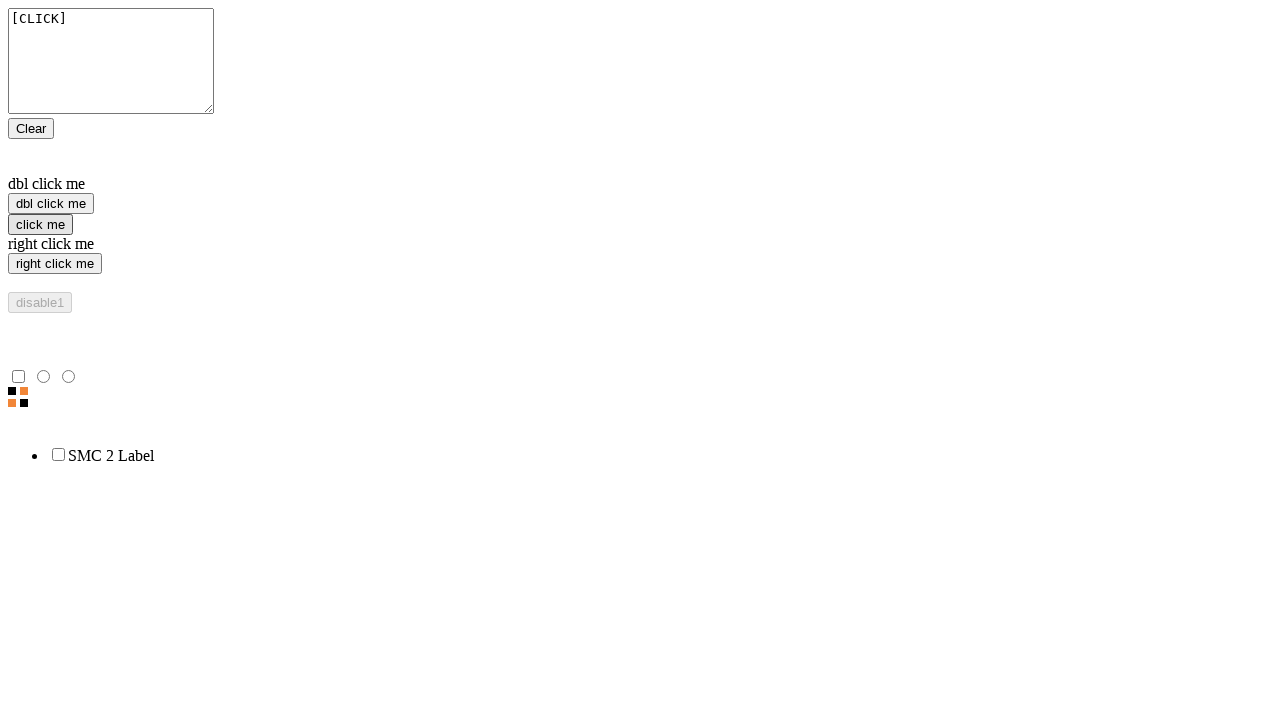

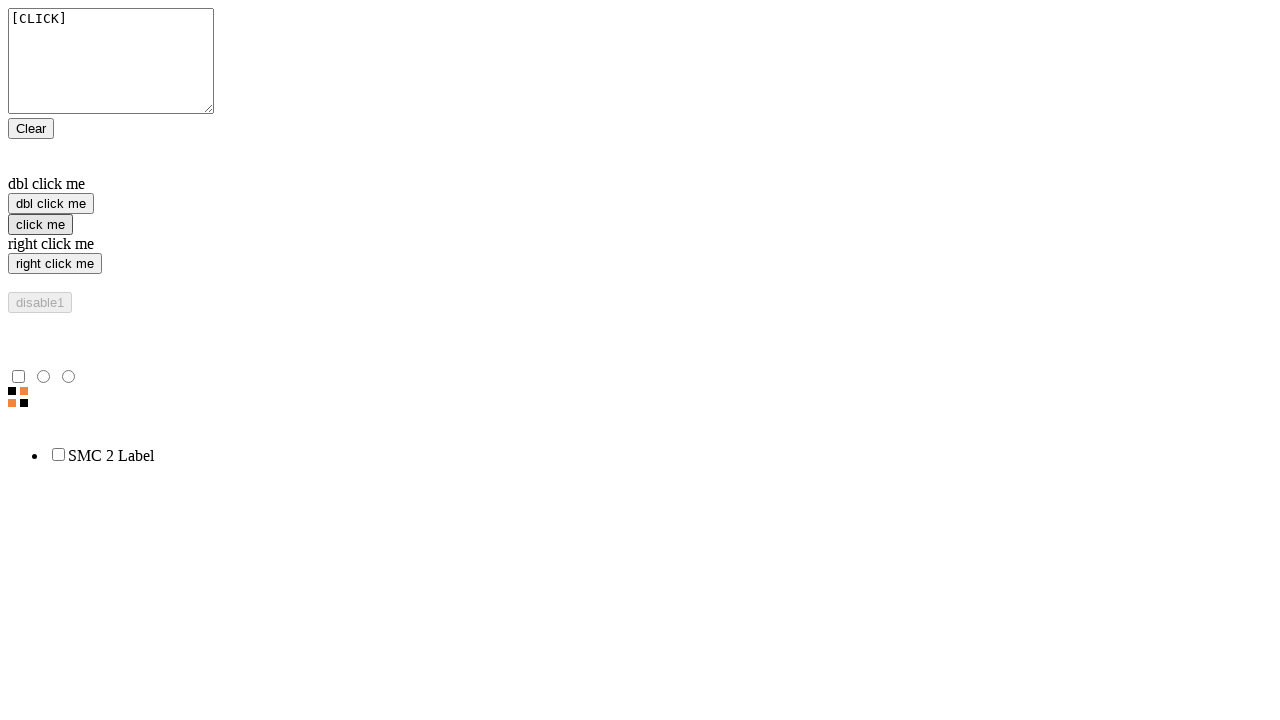